Tests frame handling by switching to a frame, interacting with an element inside it, then switching back to the main content to click a button

Starting URL: https://jqueryui.com/autocomplete/

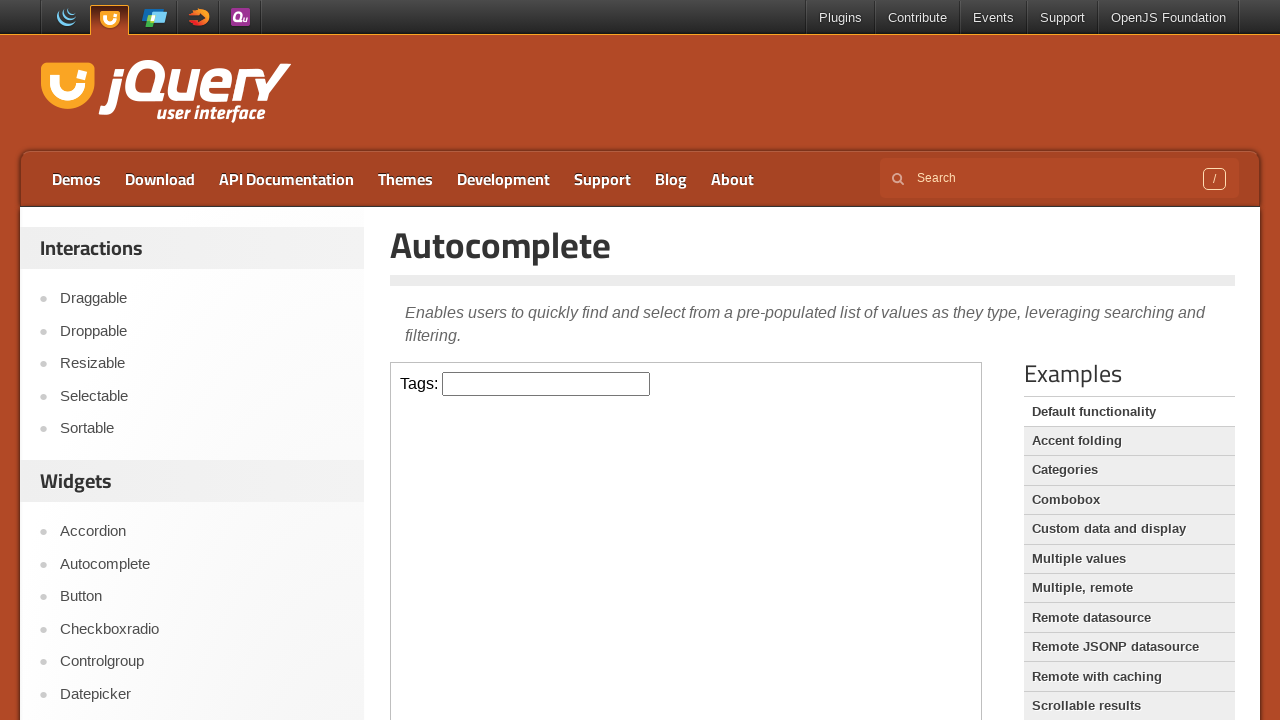

Located the demo frame containing autocomplete demo
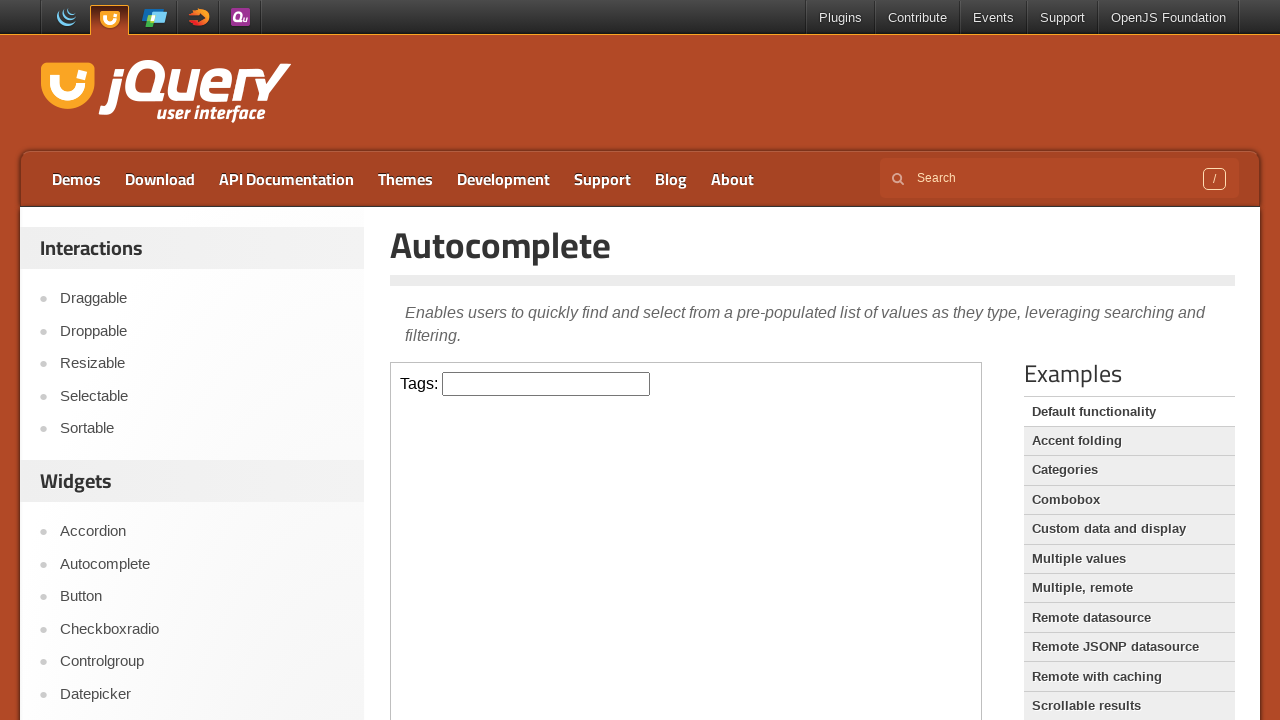

Filled autocomplete input field with 'selenium' inside the frame on .demo-frame >> internal:control=enter-frame >> #tags
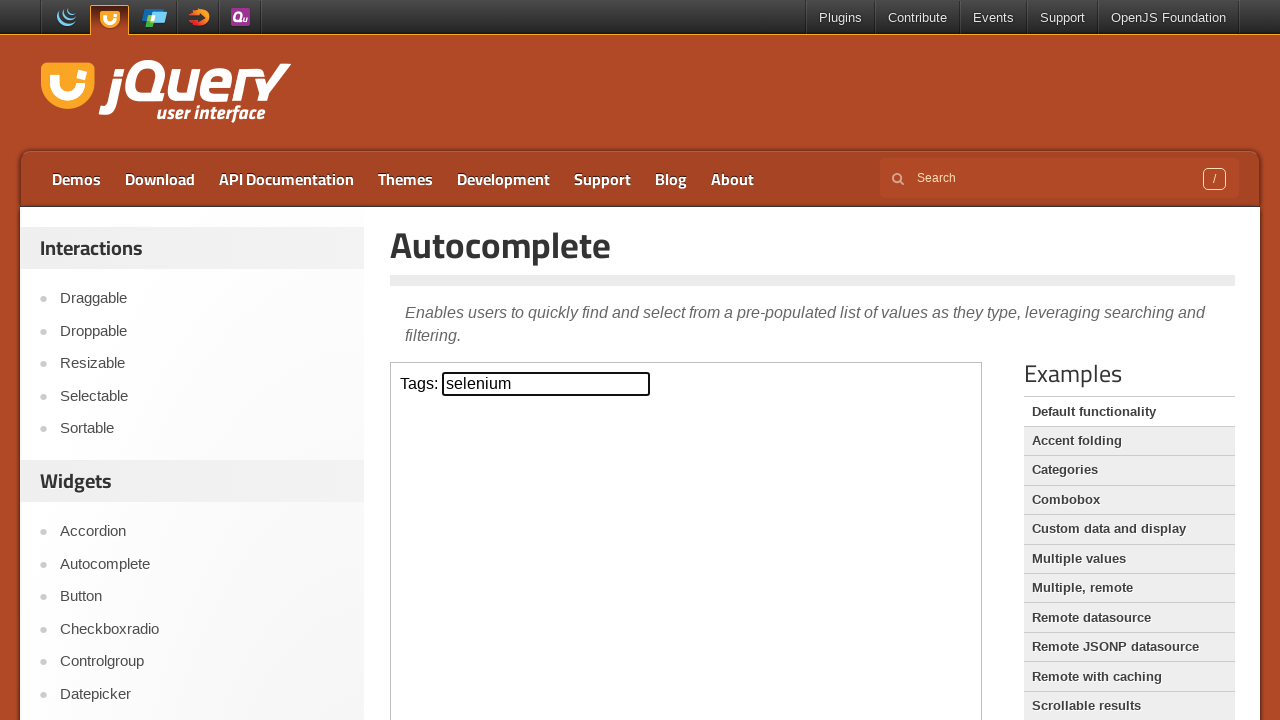

Clicked Button link in main content outside the frame at (202, 597) on text=Button
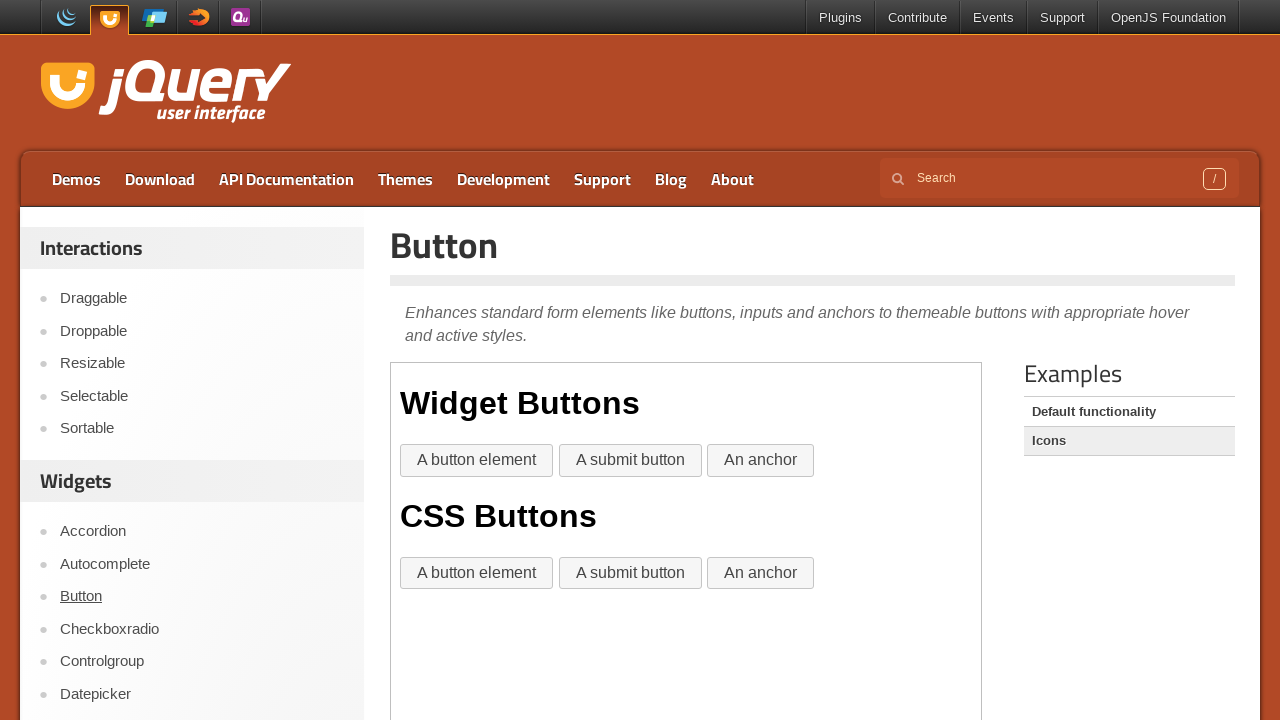

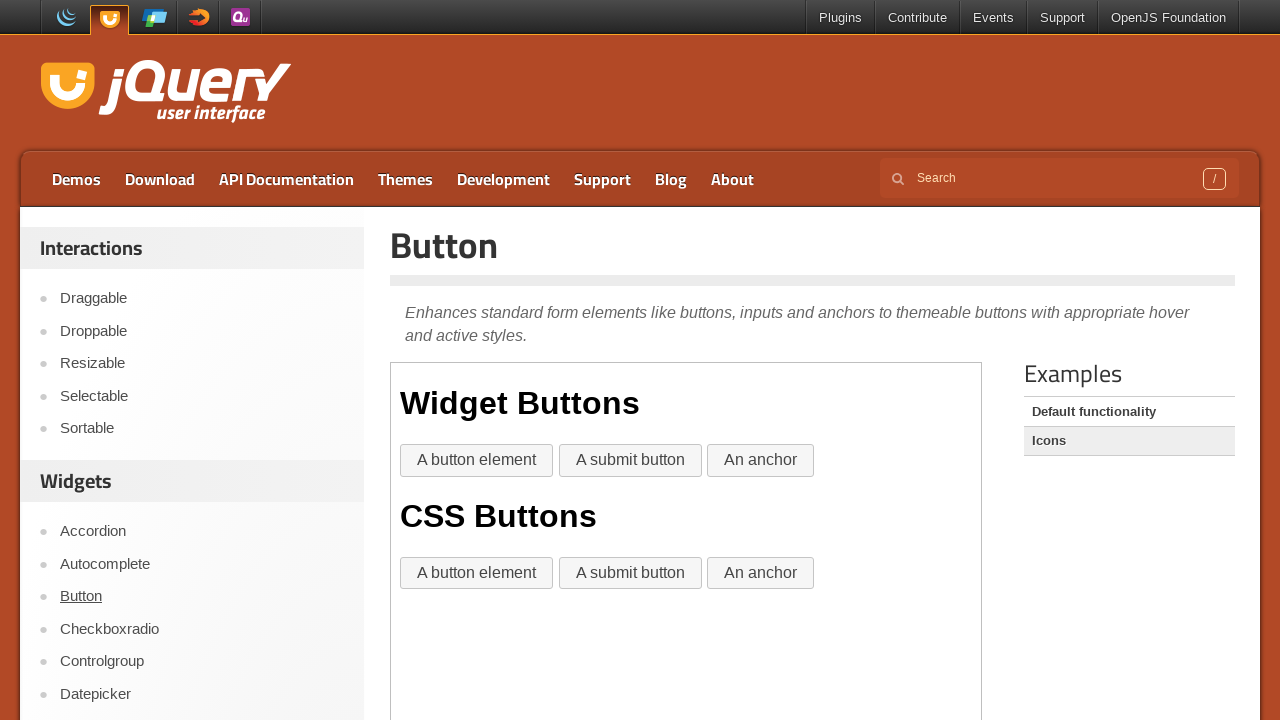